Tests tooltip functionality by hovering over a button and verifying the tooltip text appears correctly

Starting URL: https://demoqa.com/tool-tips

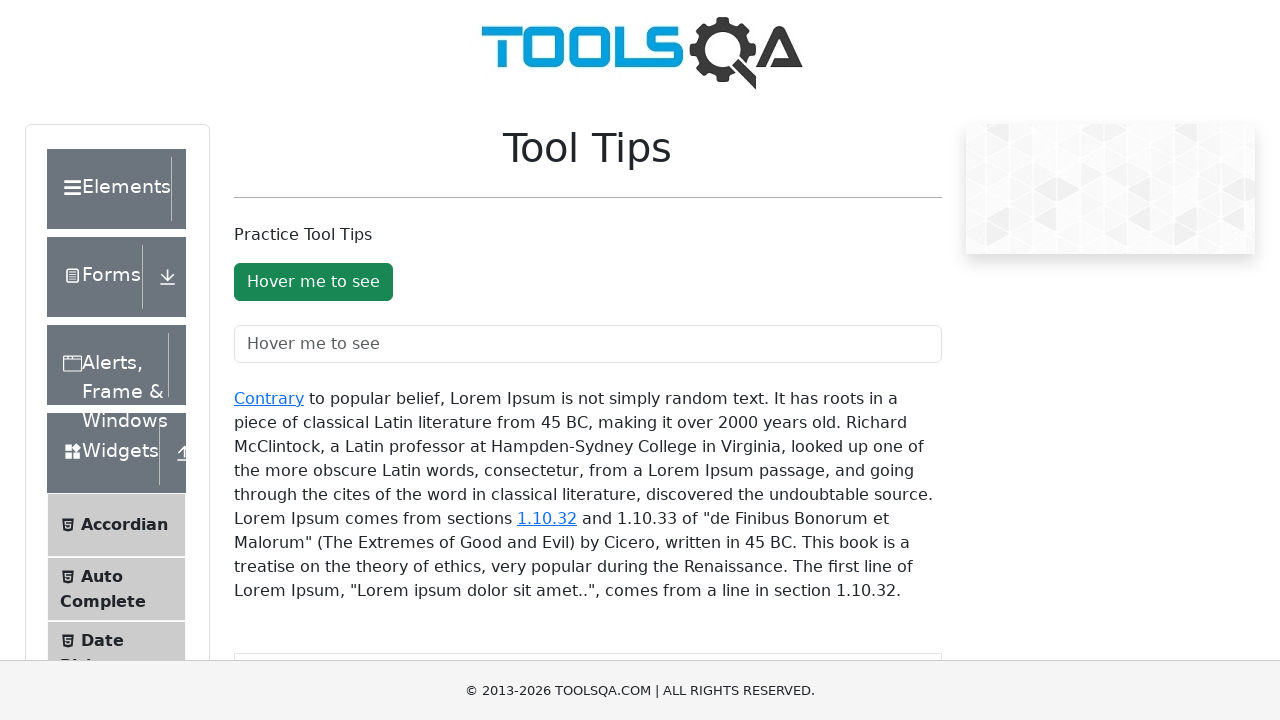

Hovered over button to trigger tooltip at (313, 282) on #toolTipButton
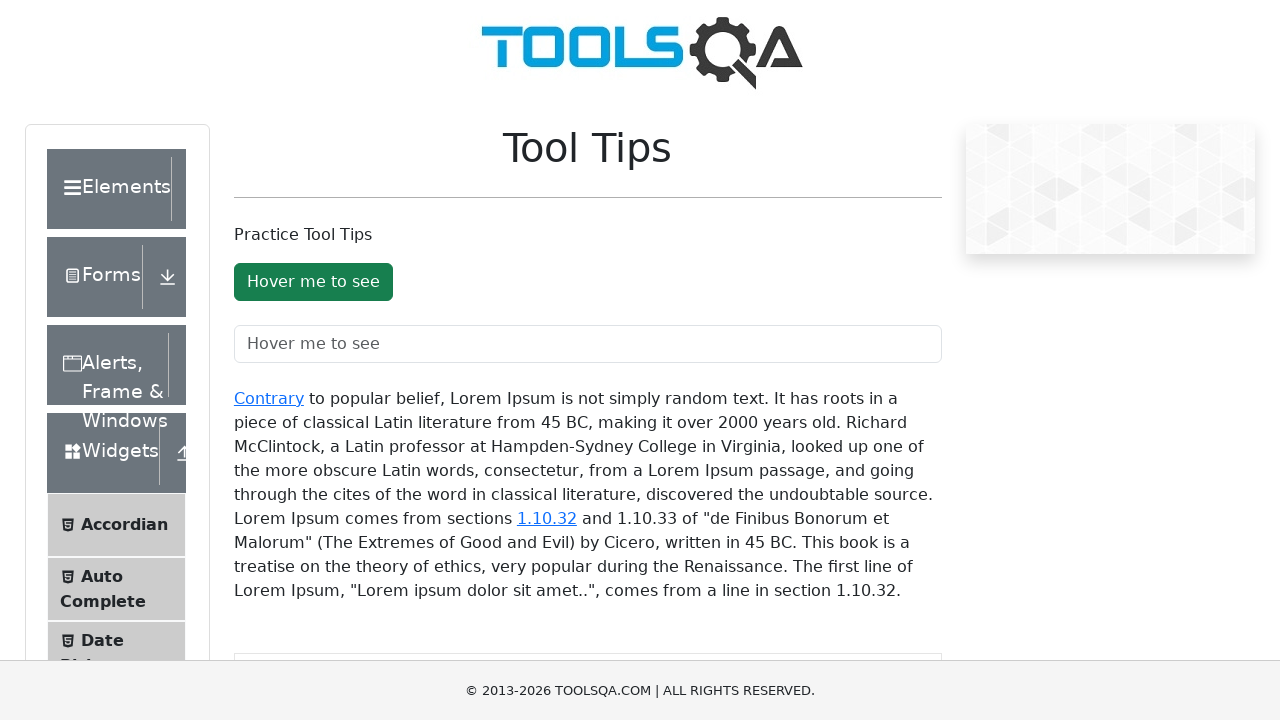

Tooltip appeared and is visible
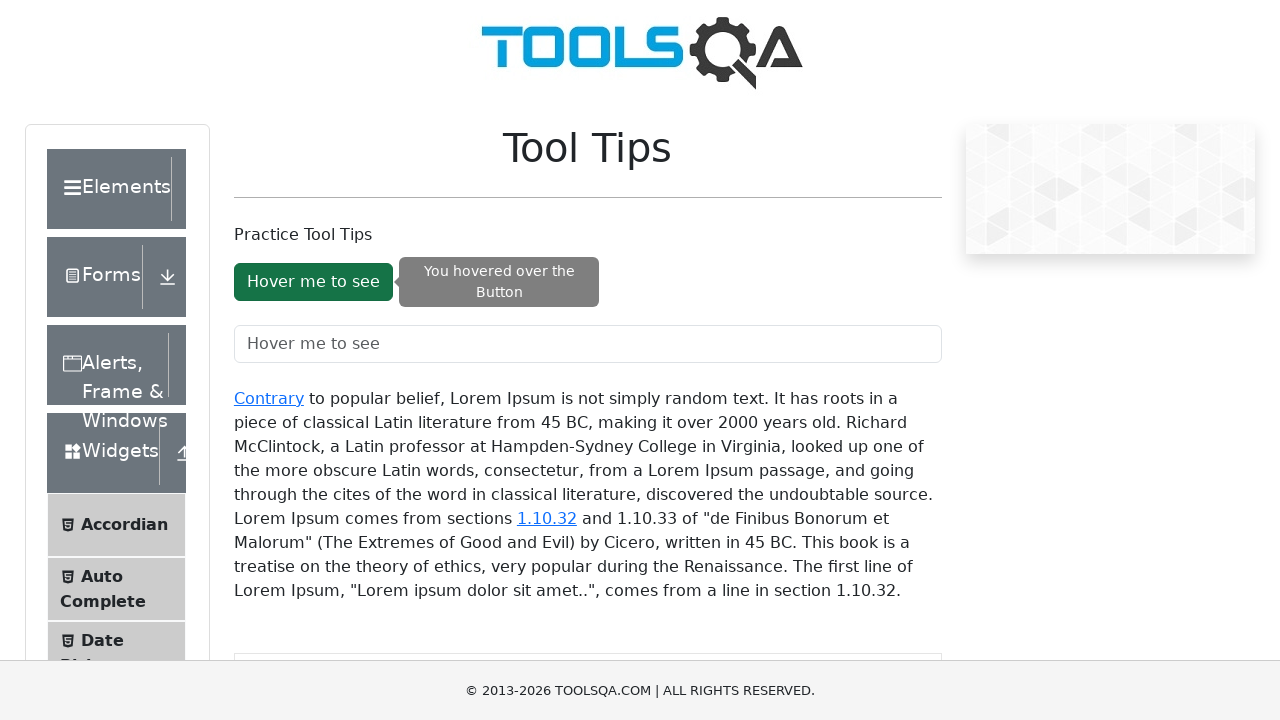

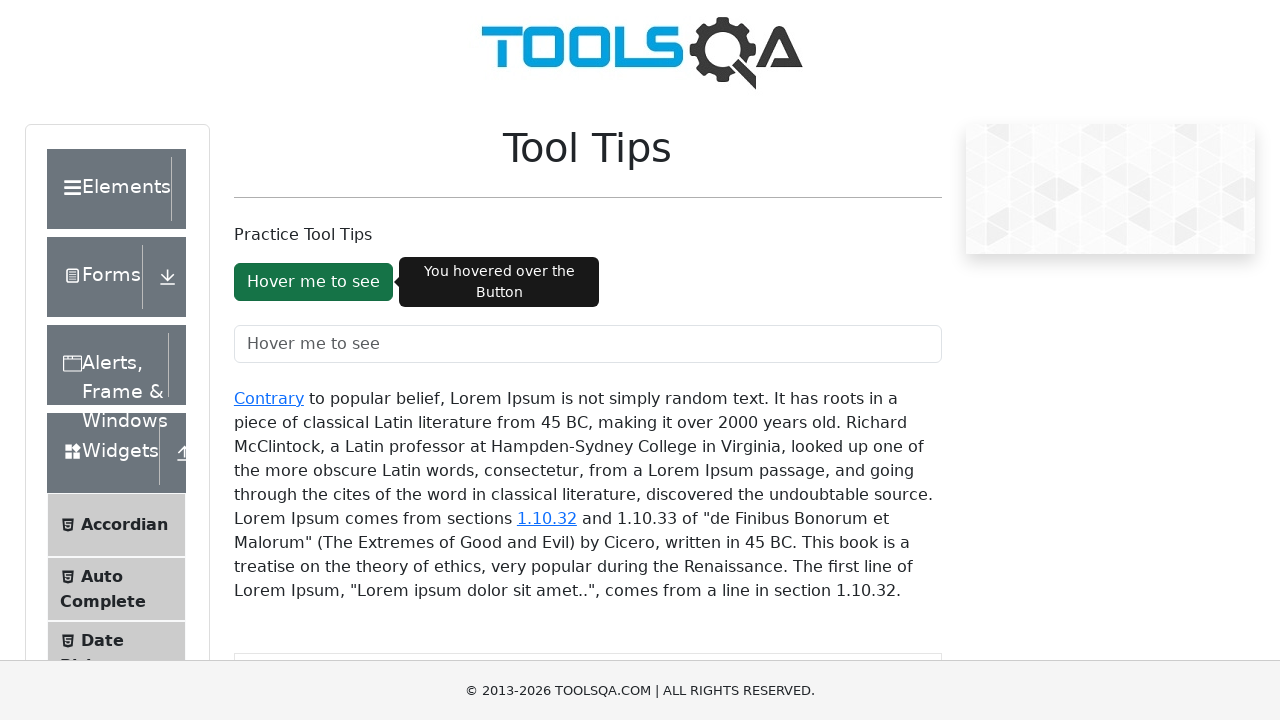